Tests a slow calculator application by setting a delay, performing a calculation (7+8), and verifying the result equals 15

Starting URL: https://bonigarcia.dev/selenium-webdriver-java/slow-calculator.html

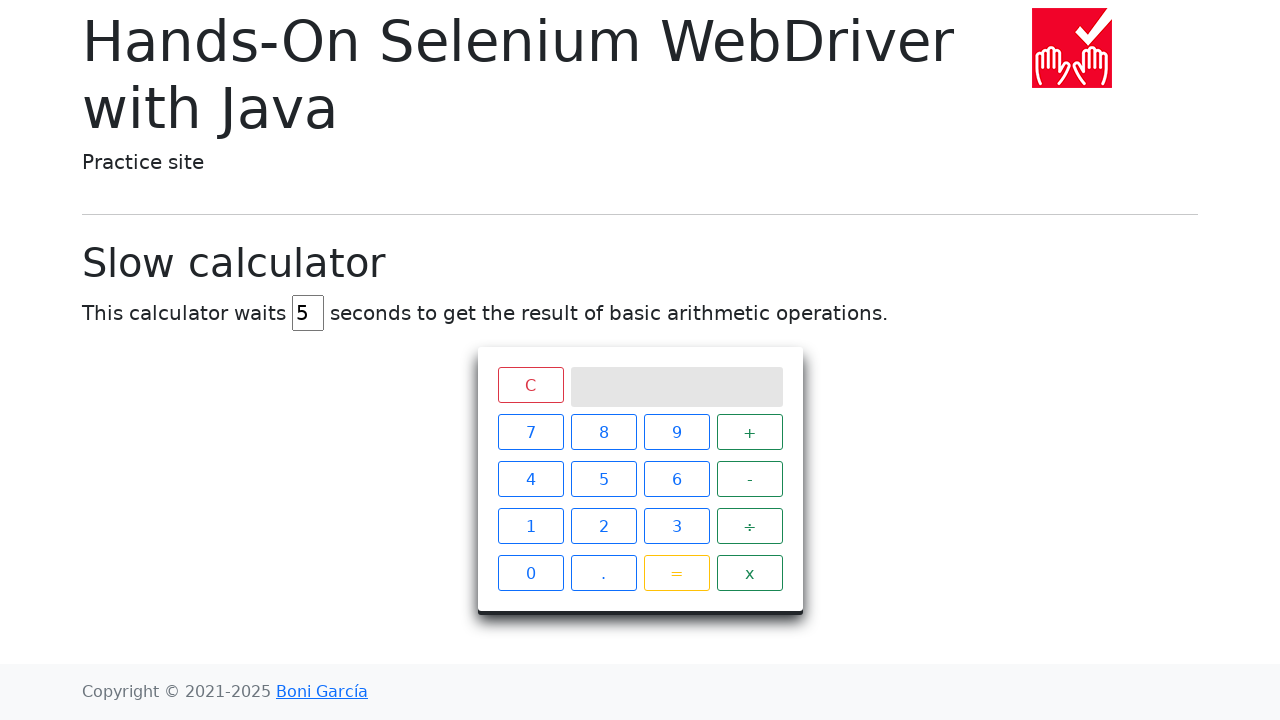

Cleared delay input field on input[id="delay"]
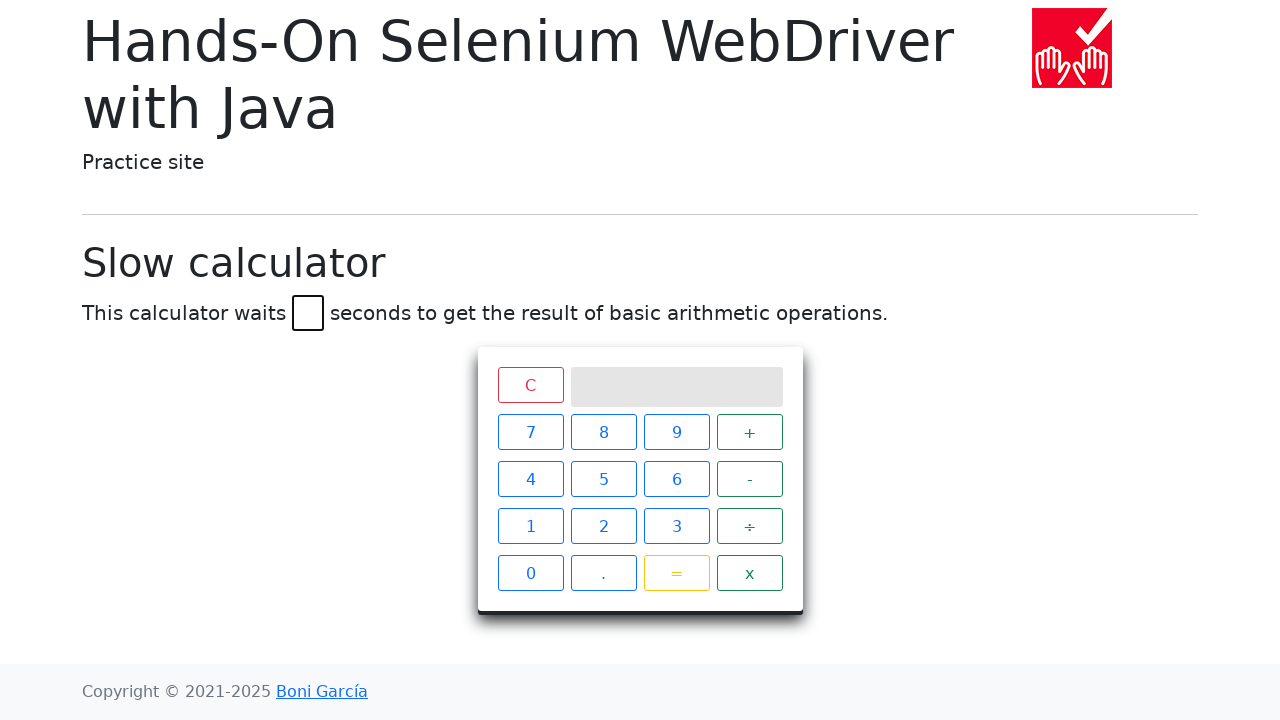

Set delay to 45 seconds on input[id="delay"]
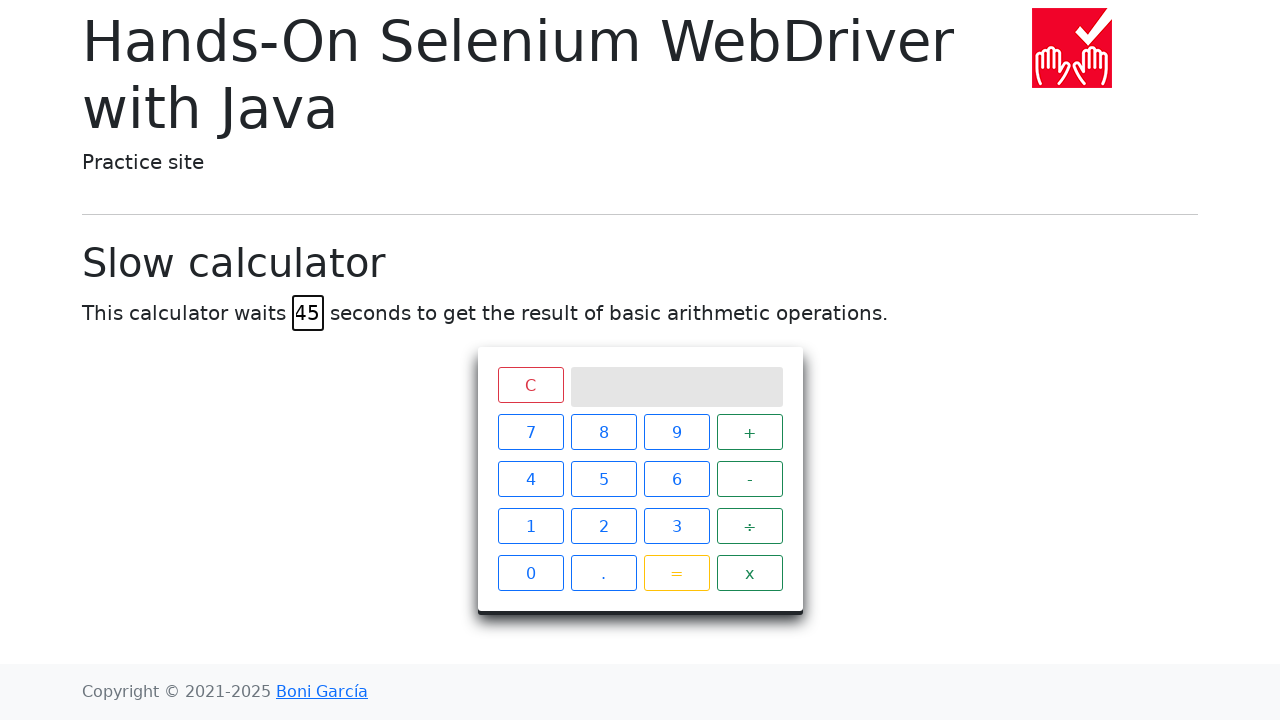

Clicked number 7 at (530, 432) on xpath=//span[@class="btn btn-outline-primary" and text()="7"]
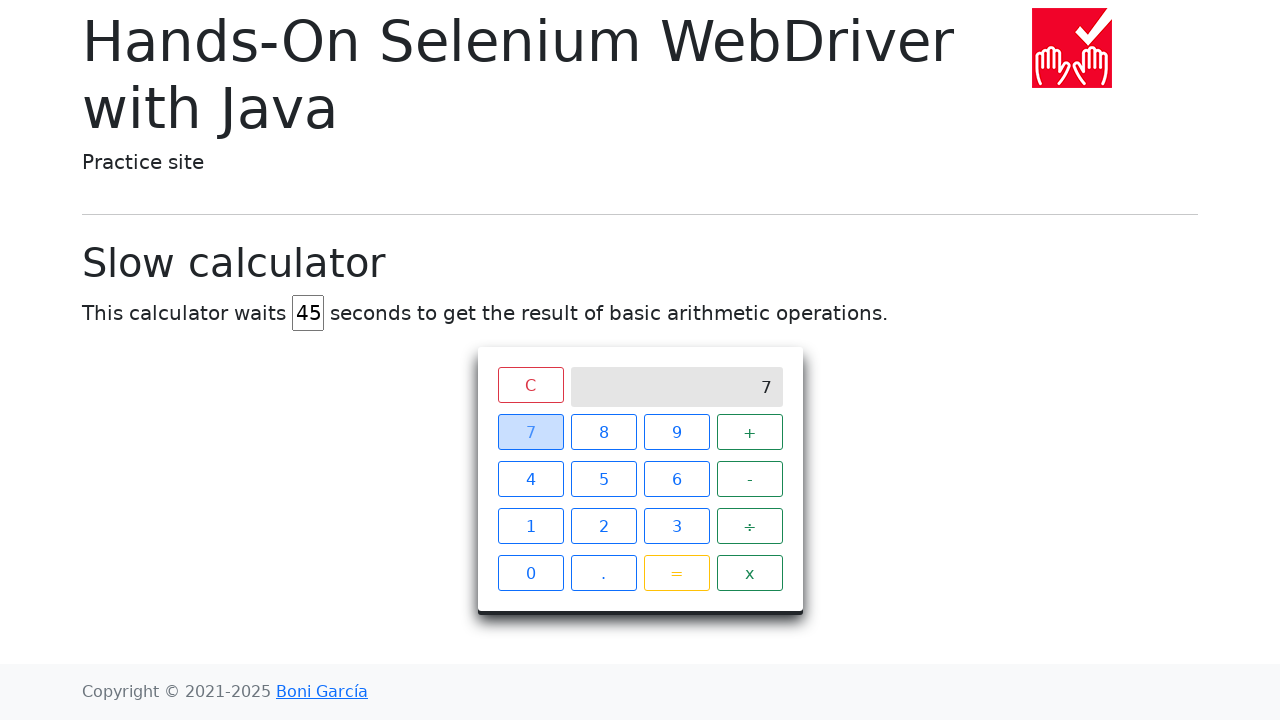

Clicked plus operator at (750, 432) on xpath=//span[@class="operator btn btn-outline-success" and text()="+"]
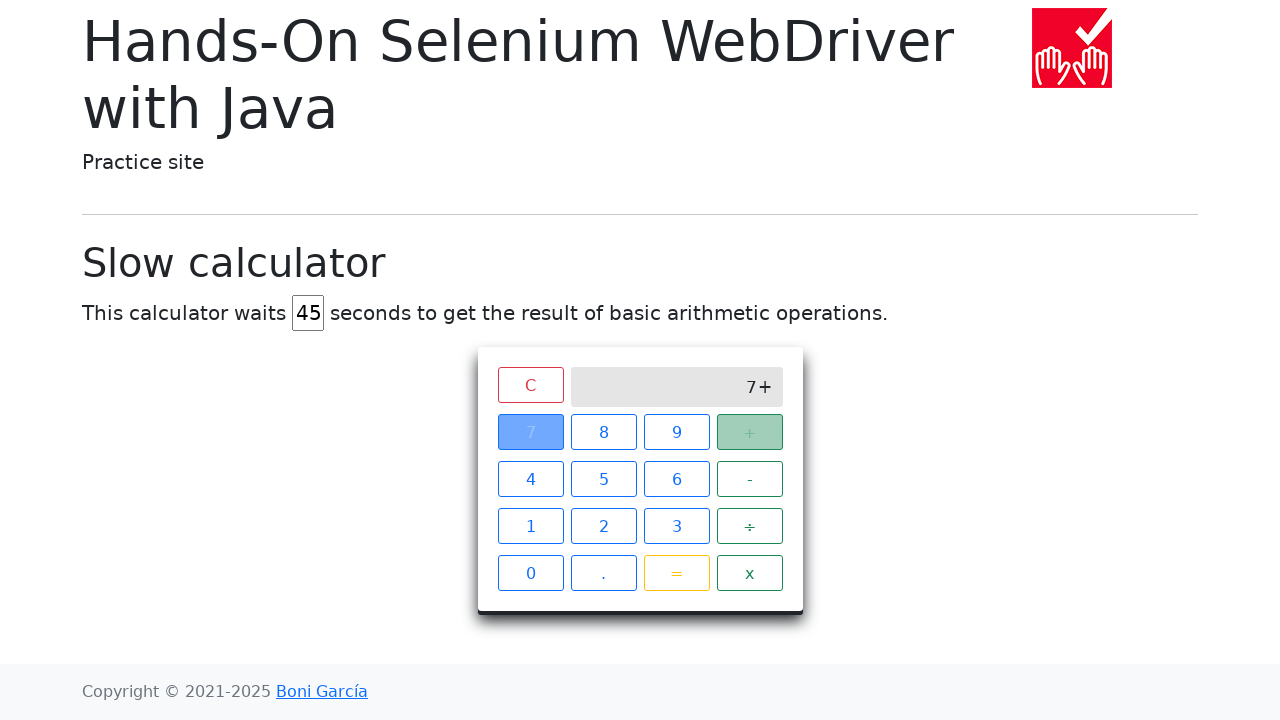

Clicked number 8 at (604, 432) on xpath=//span[@class="btn btn-outline-primary" and text()="8"]
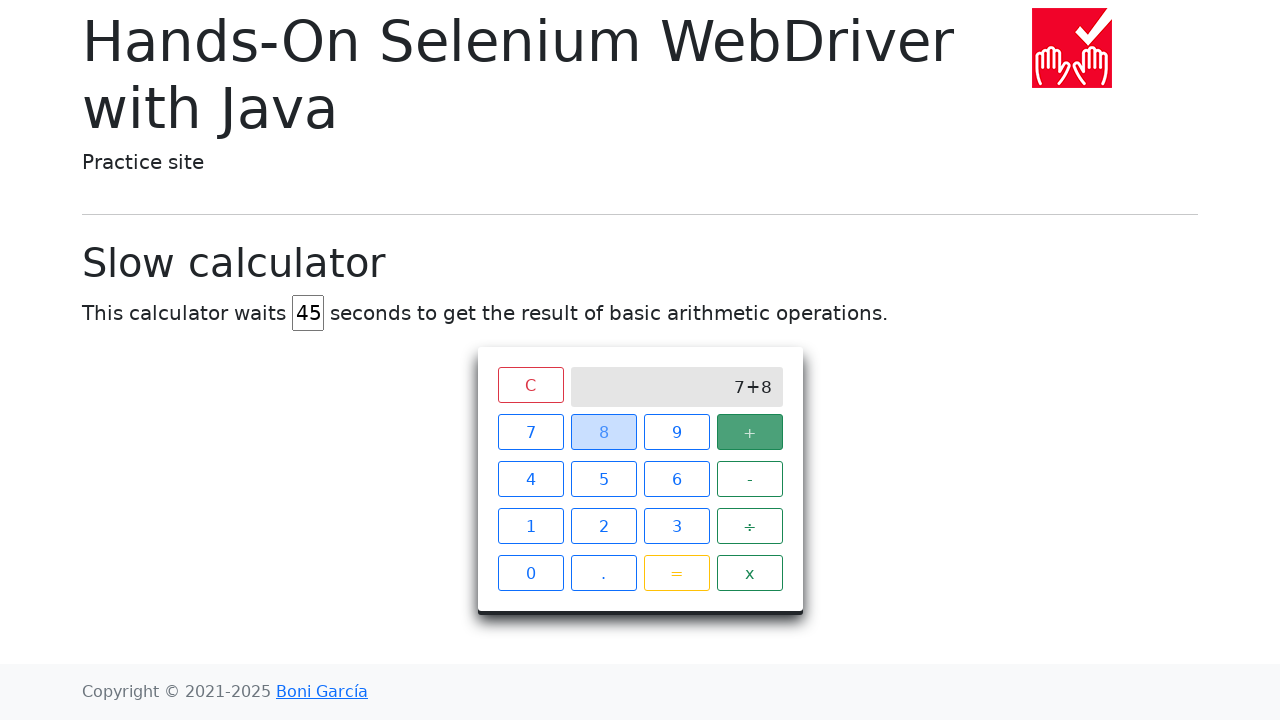

Clicked equals button to calculate 7+8 at (676, 573) on xpath=//span[@class="btn btn-outline-warning" and text()="="]
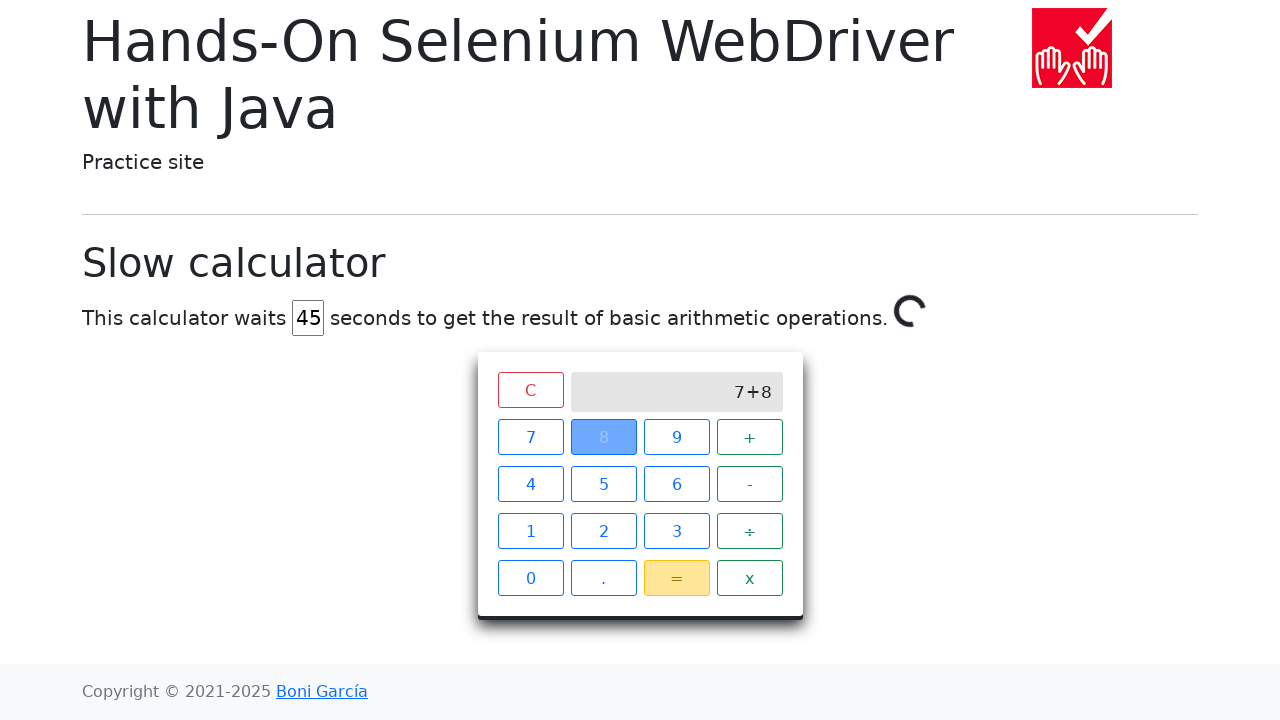

Calculator result appeared showing 15 after 45 second delay
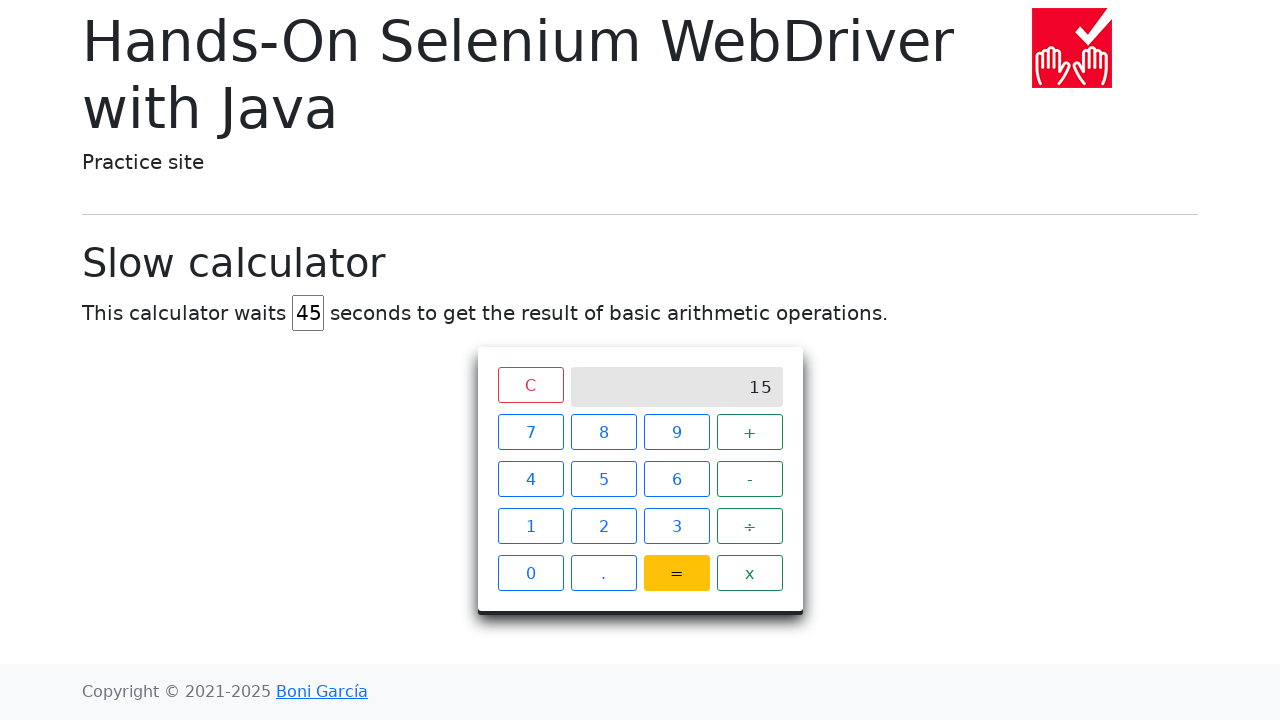

Retrieved result text content from calculator display
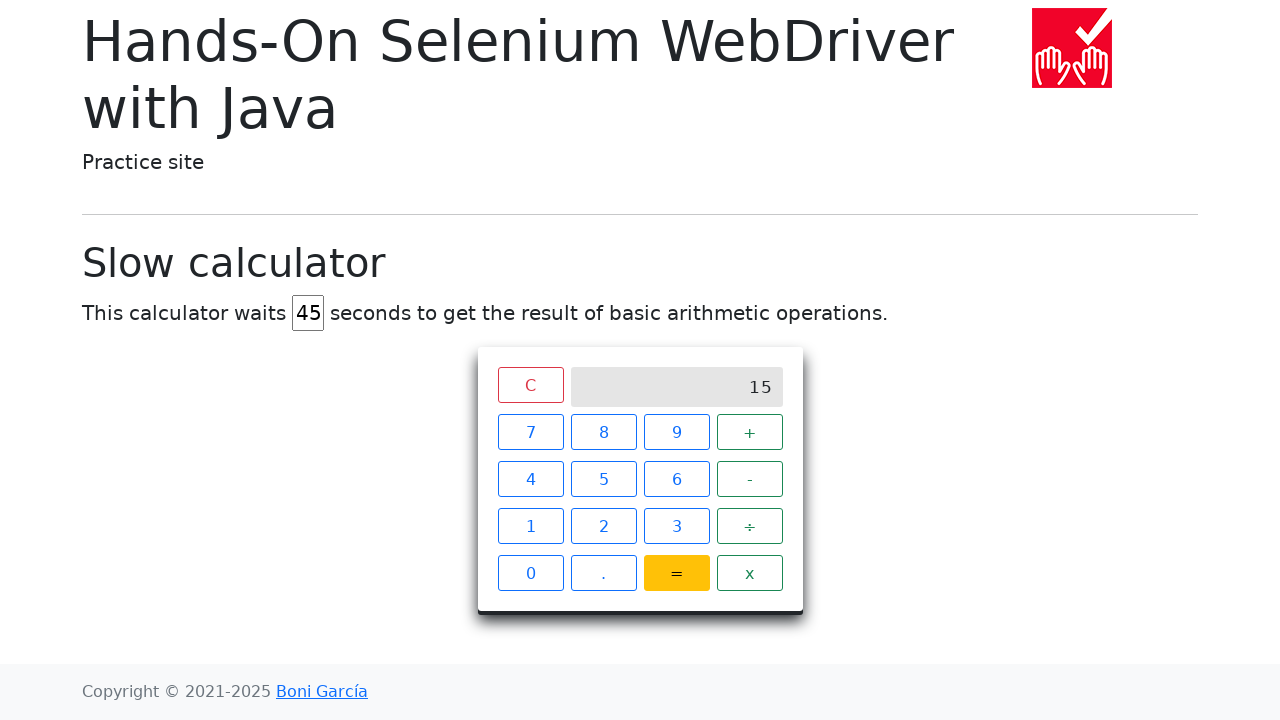

Verified that result equals 15
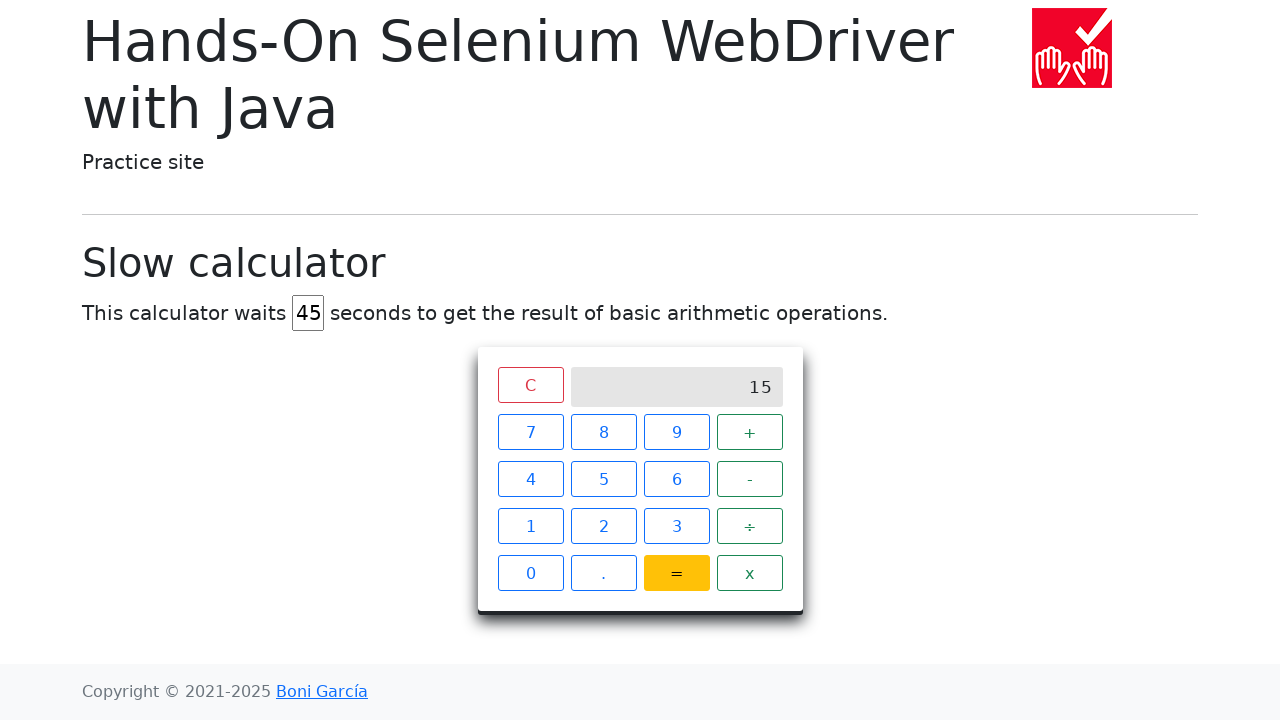

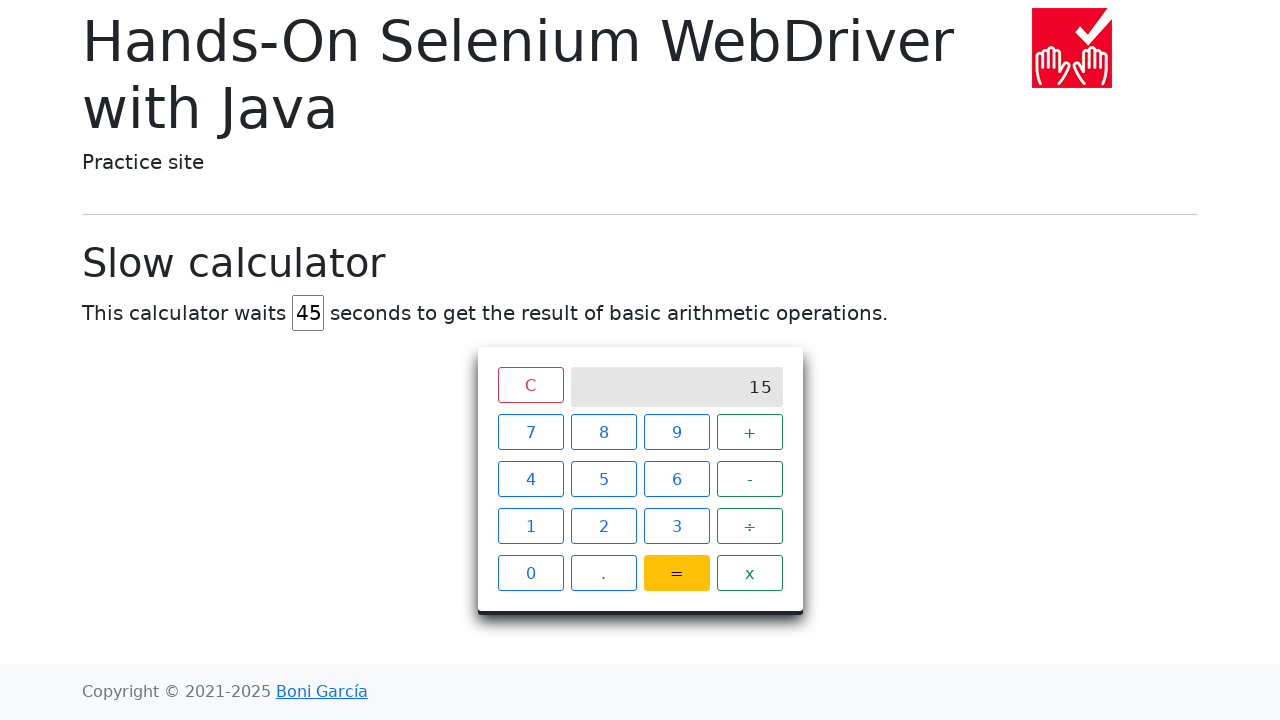